Tests add and remove element functionality by clicking the add button multiple times, then removing all added elements

Starting URL: https://the-internet.herokuapp.com/add_remove_elements/

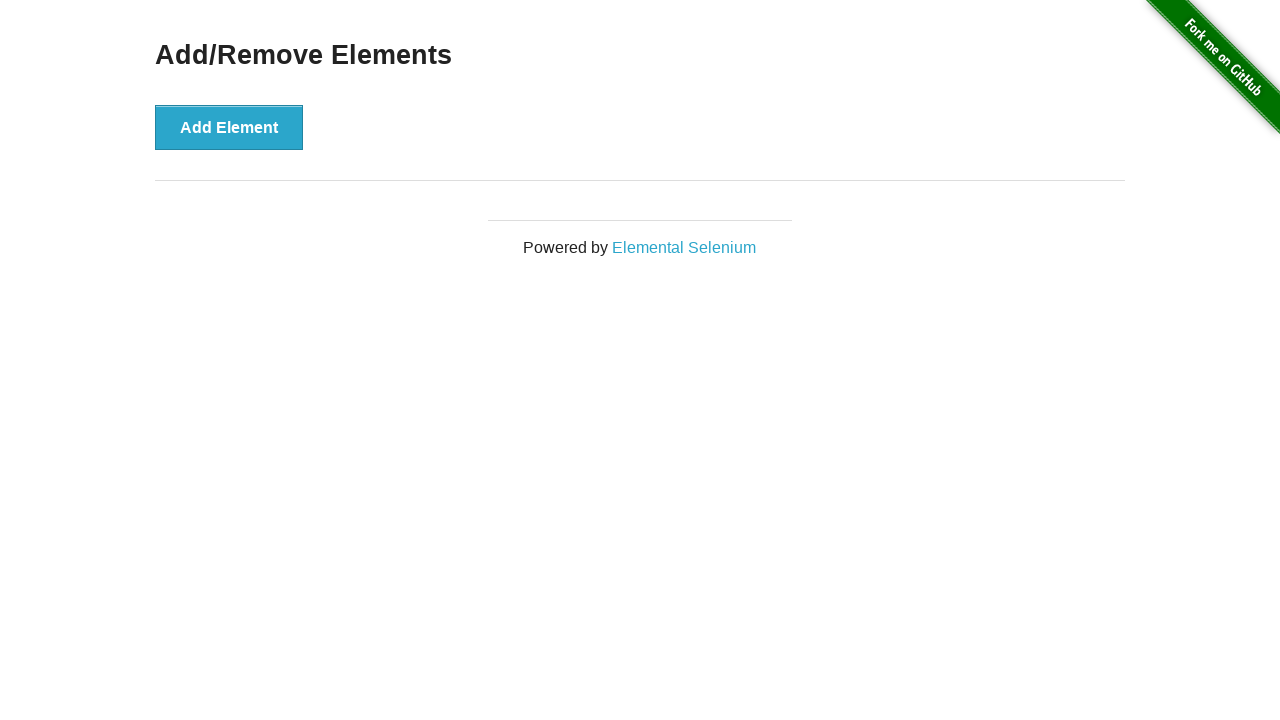

Clicked 'Add Element' button at (229, 127) on button[onclick='addElement()']
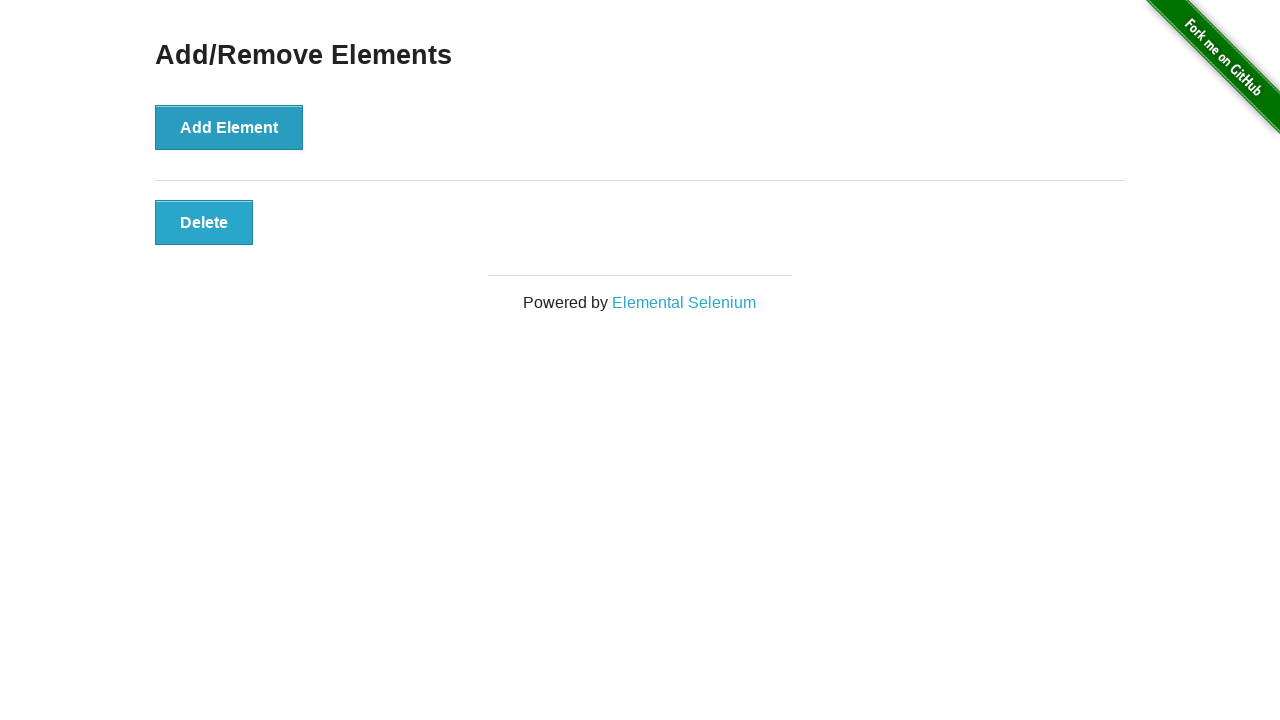

Waited 500ms for element to be added
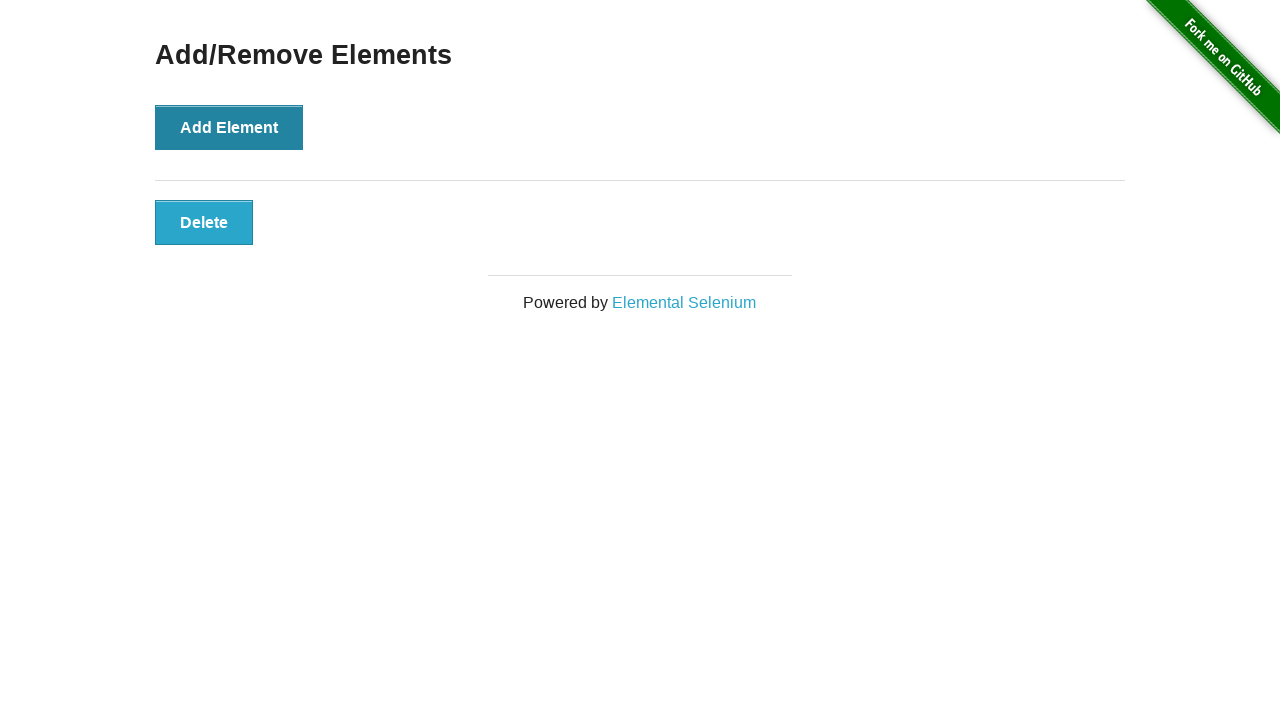

Clicked 'Add Element' button at (229, 127) on button[onclick='addElement()']
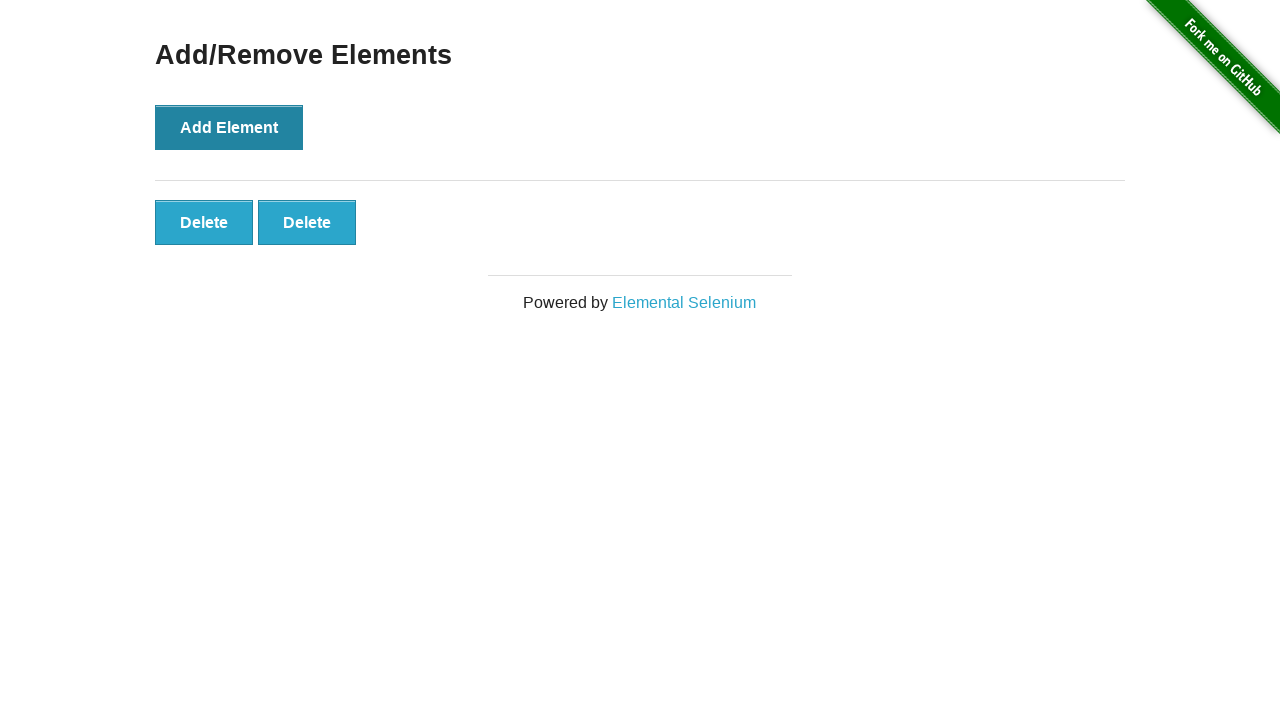

Waited 500ms for element to be added
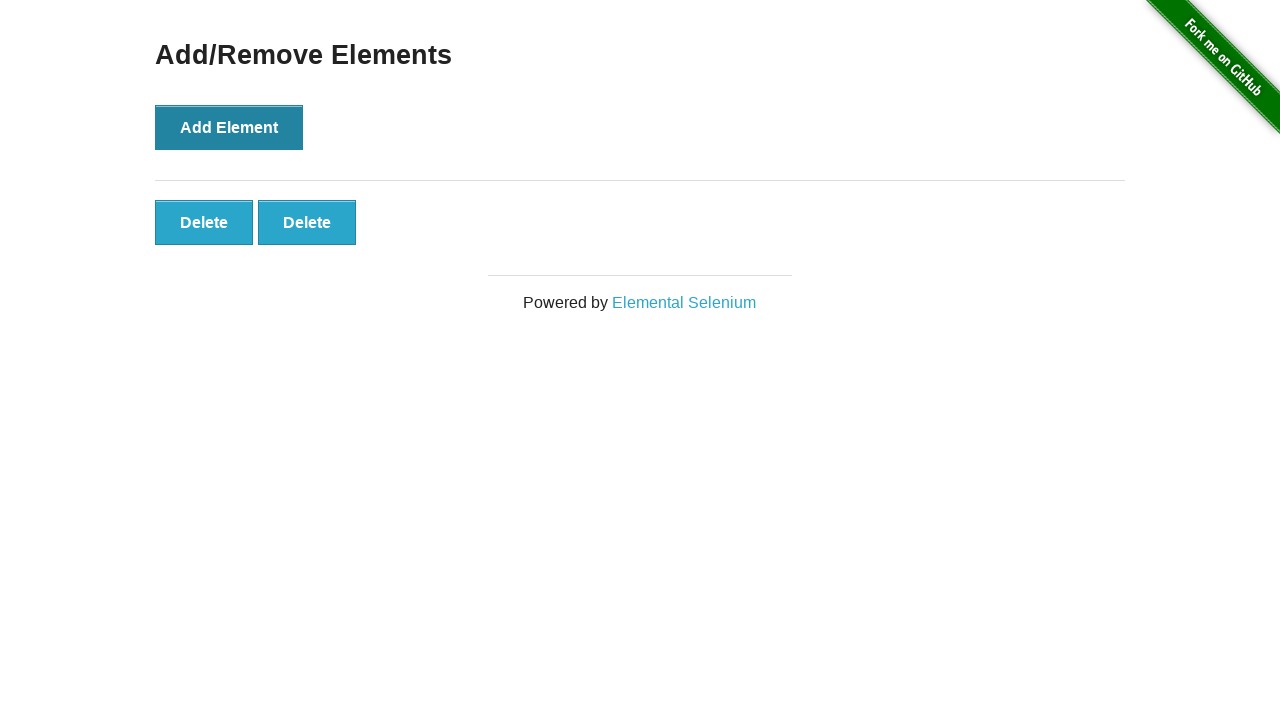

Clicked 'Add Element' button at (229, 127) on button[onclick='addElement()']
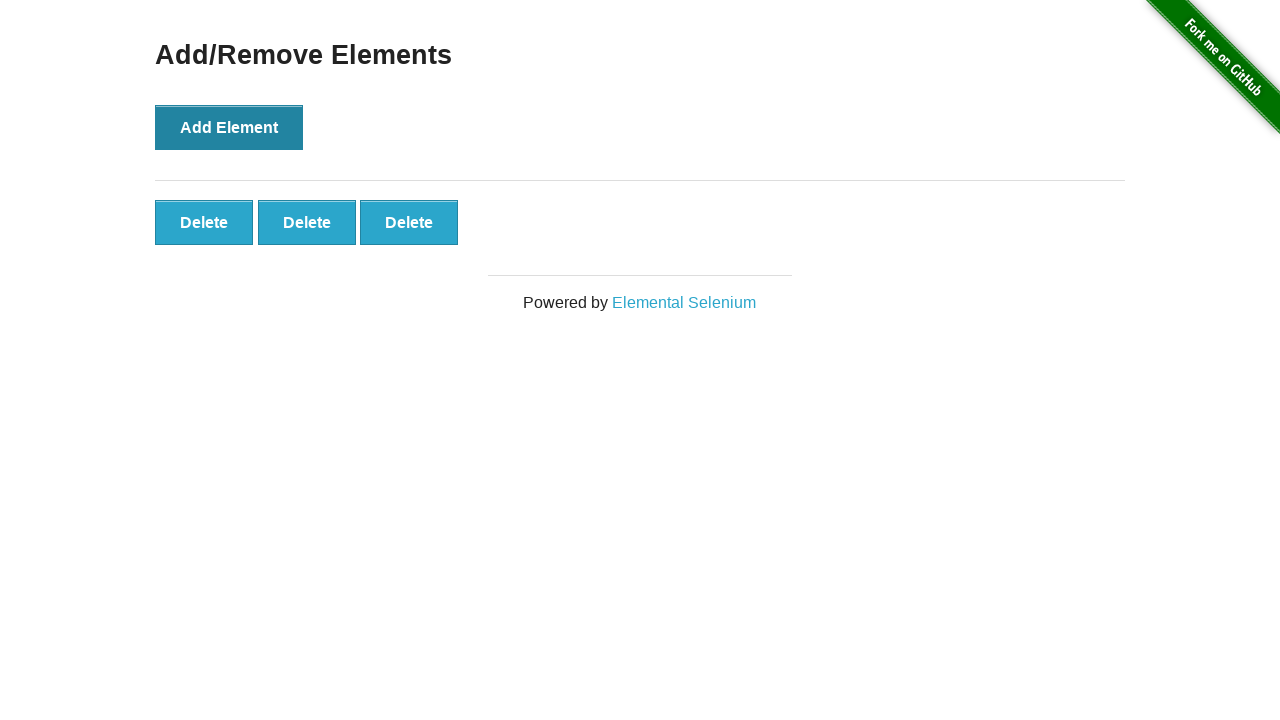

Waited 500ms for element to be added
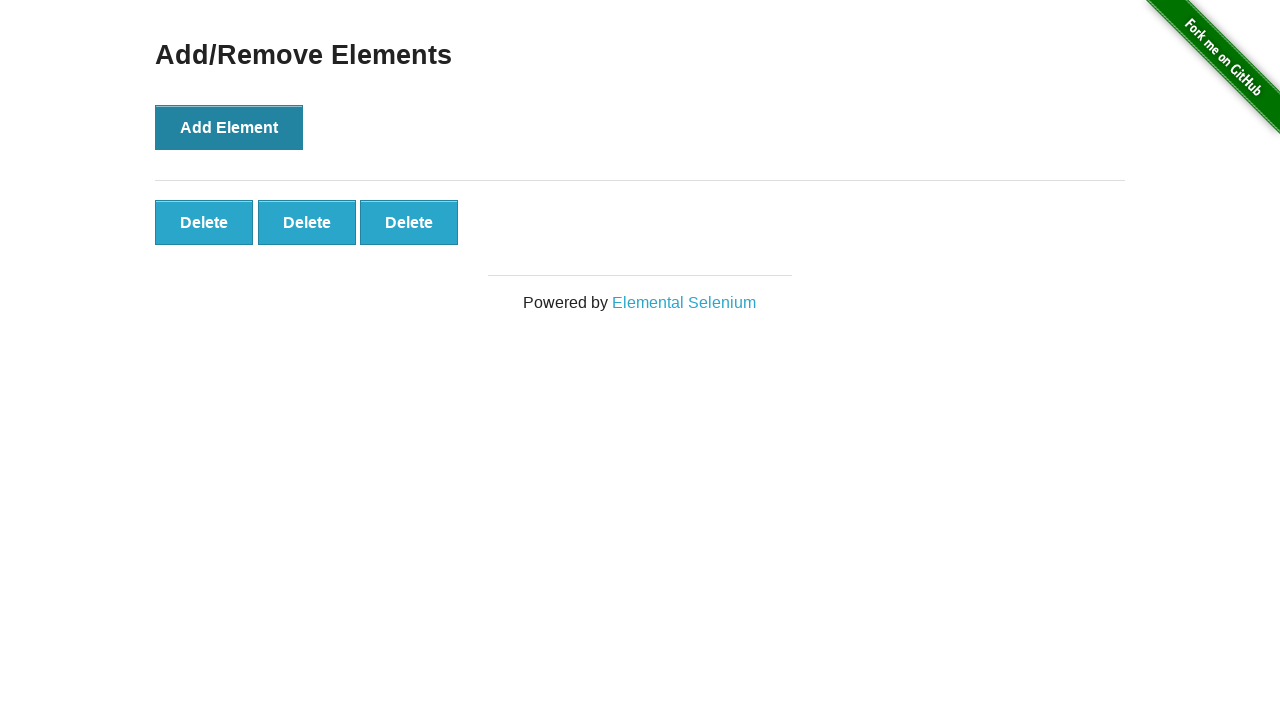

Clicked 'Add Element' button at (229, 127) on button[onclick='addElement()']
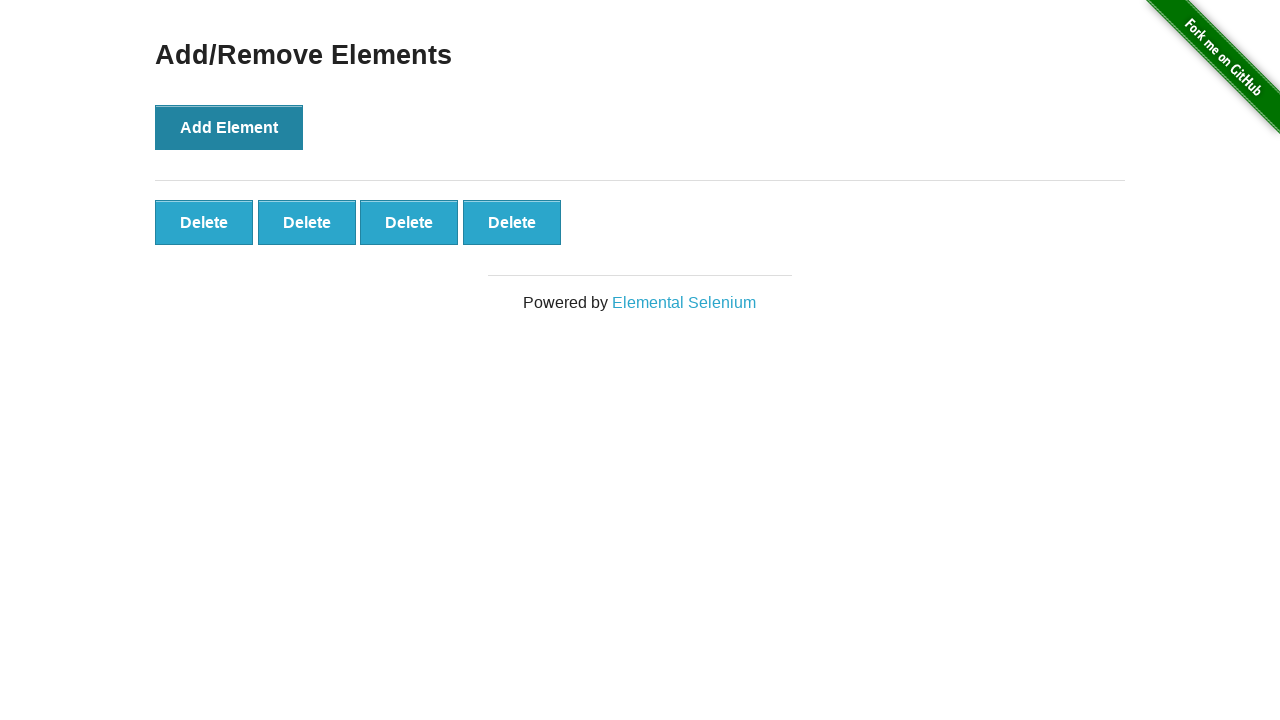

Waited 500ms for element to be added
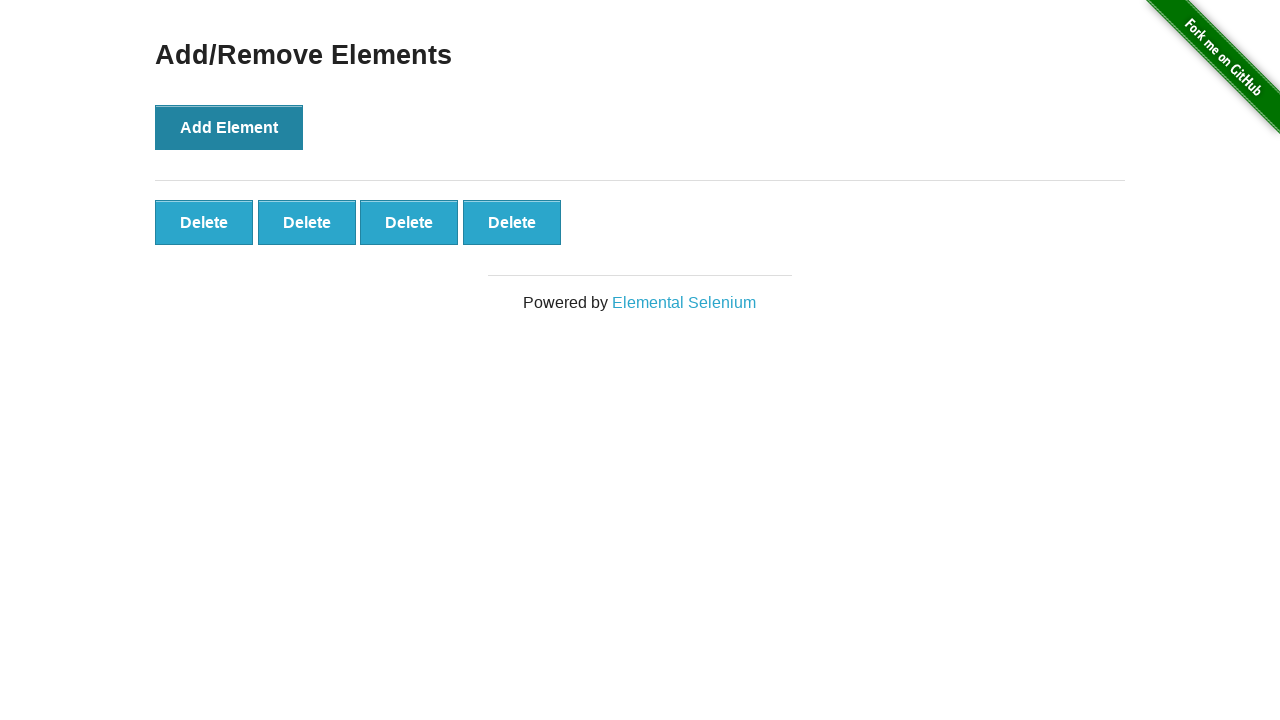

Clicked 'Add Element' button at (229, 127) on button[onclick='addElement()']
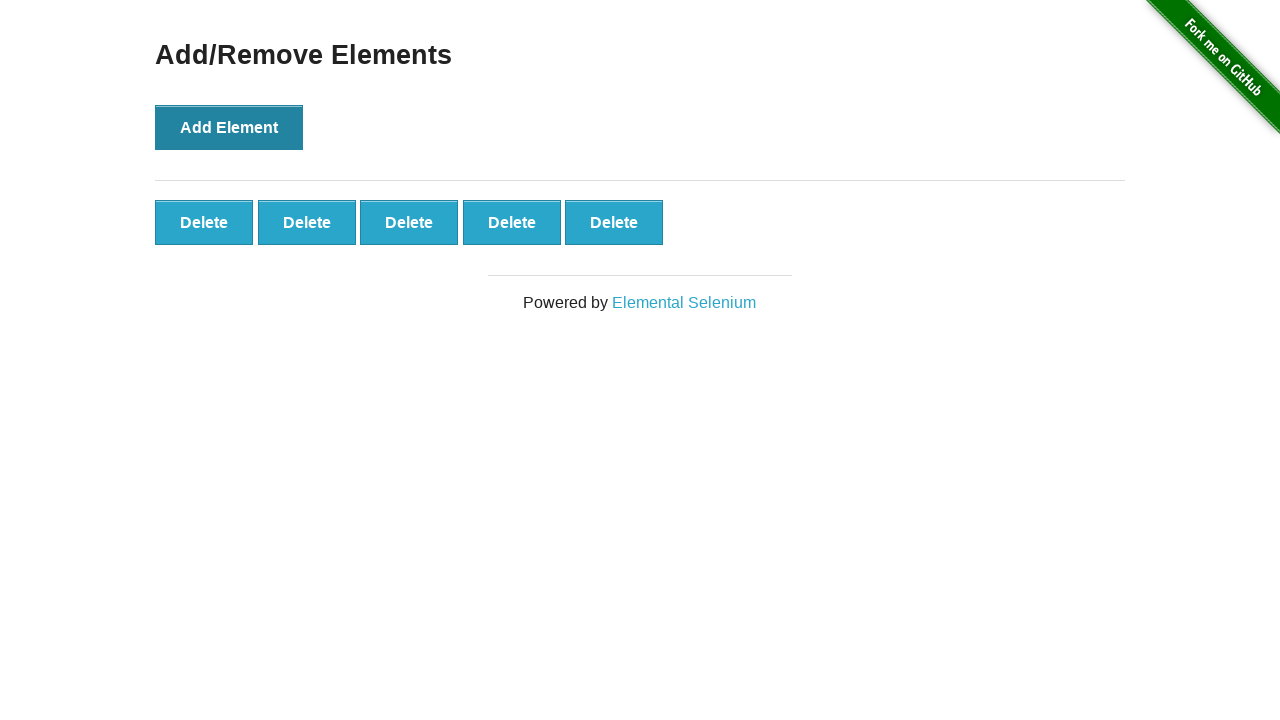

Waited 500ms for element to be added
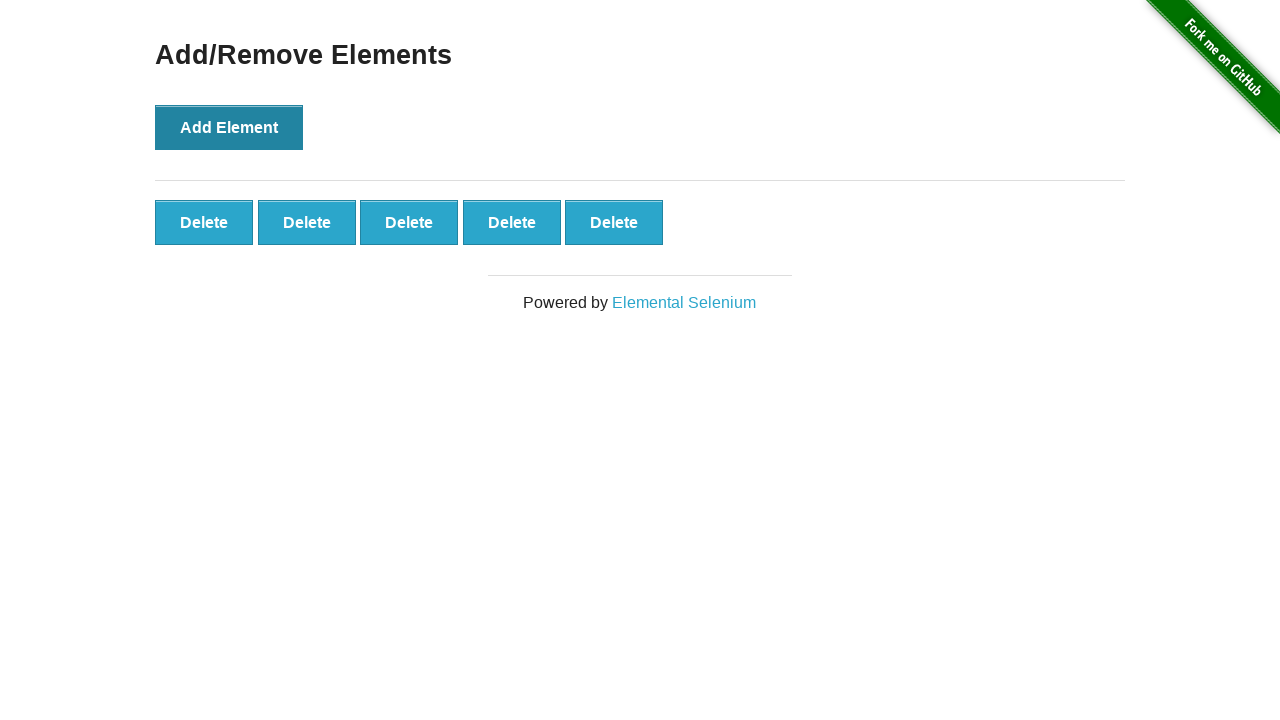

Clicked 'Delete' button to remove added element at (204, 222) on button[onclick='deleteElement()']
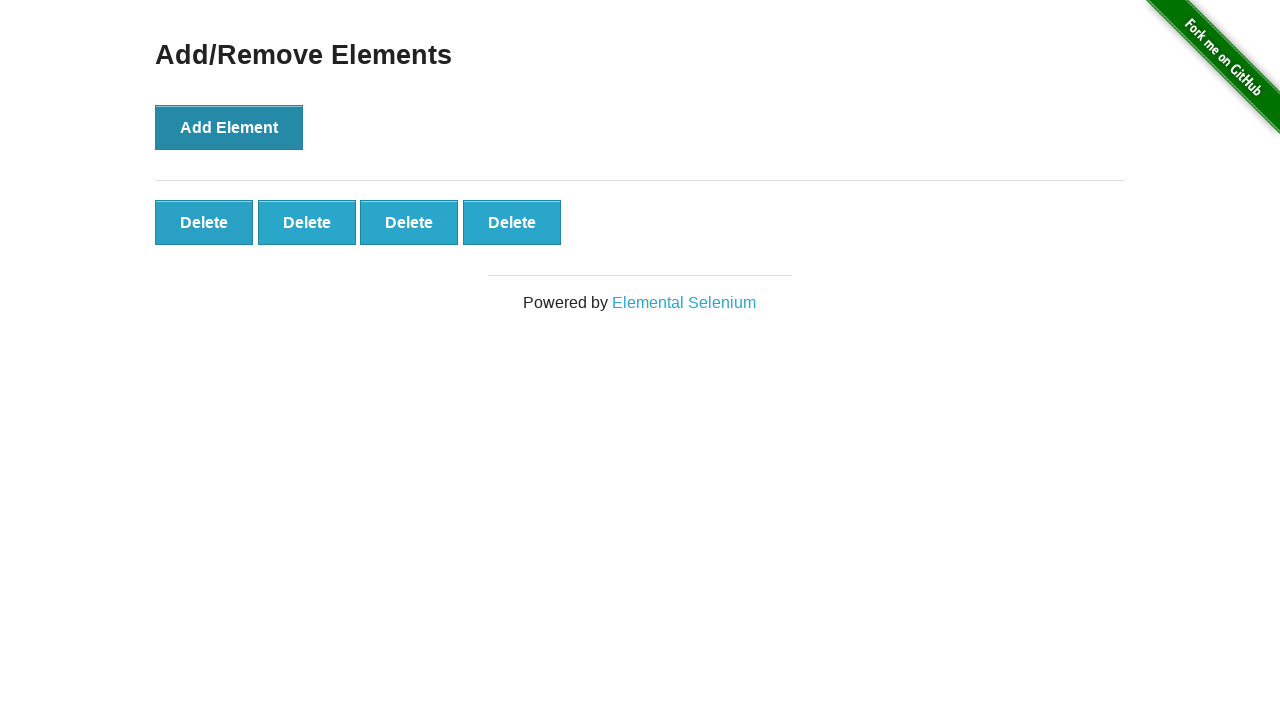

Waited 500ms for element to be removed
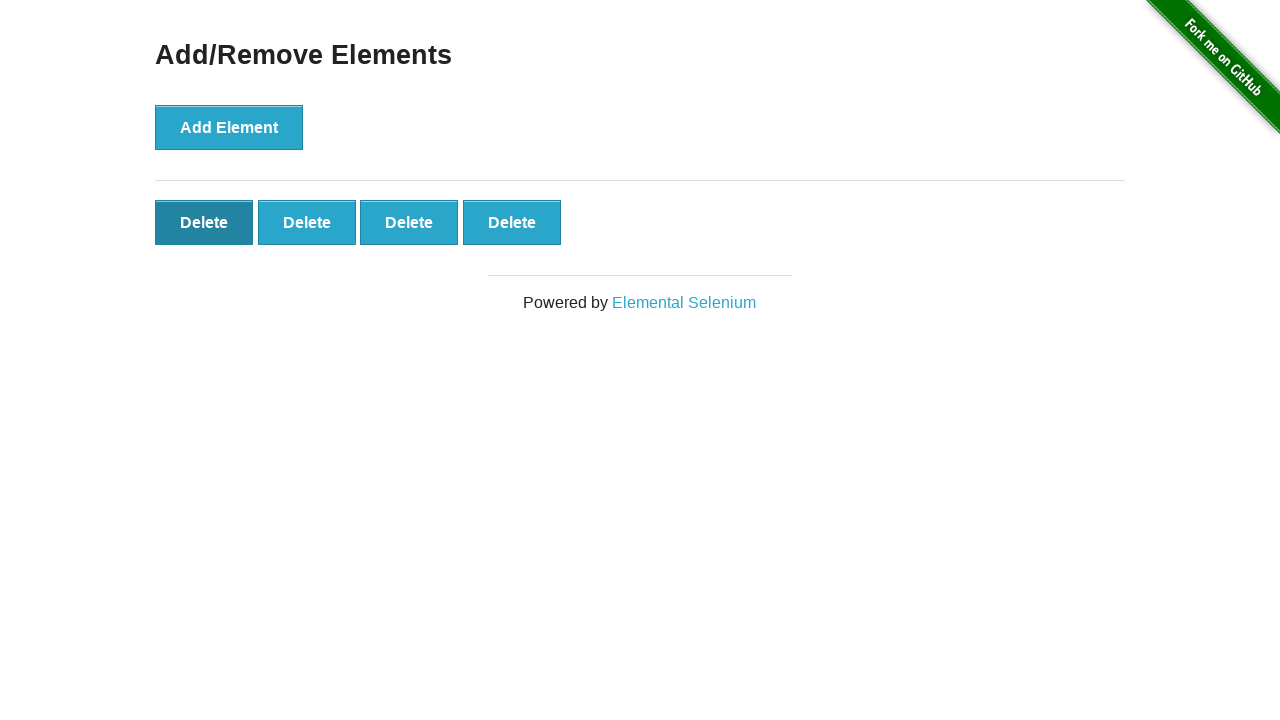

Clicked 'Delete' button to remove added element at (204, 222) on button[onclick='deleteElement()']
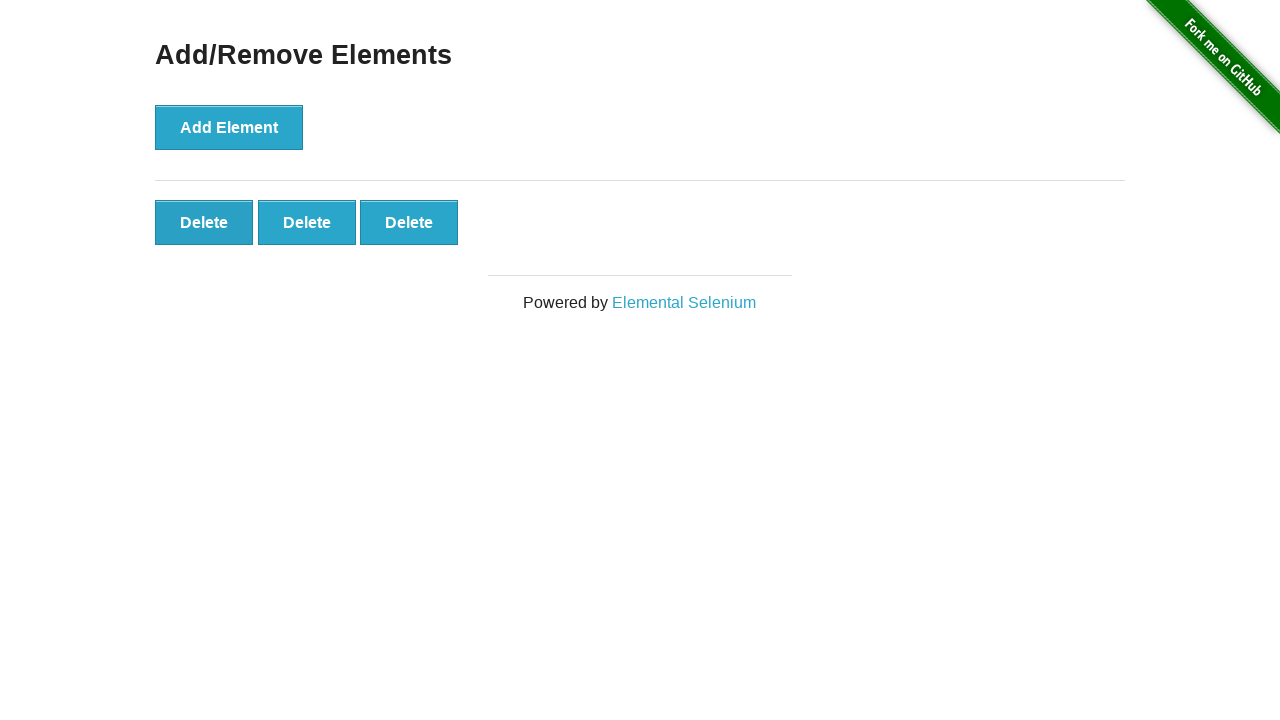

Waited 500ms for element to be removed
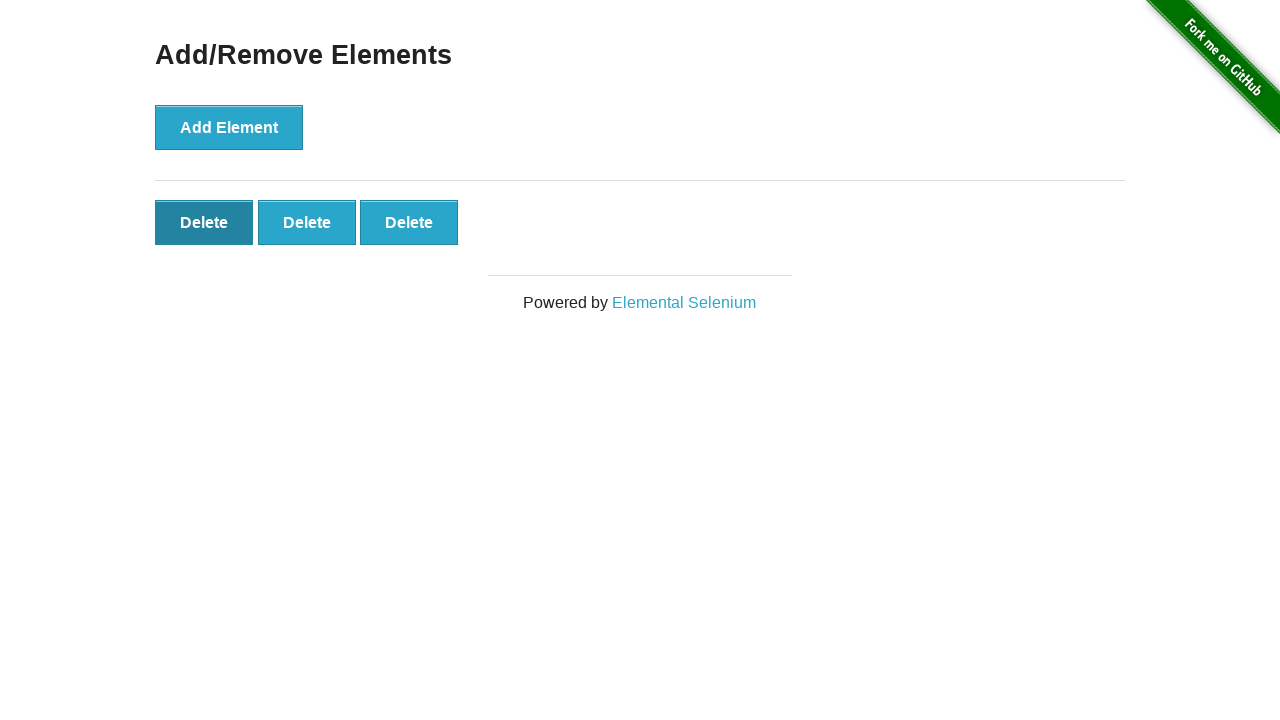

Clicked 'Delete' button to remove added element at (204, 222) on button[onclick='deleteElement()']
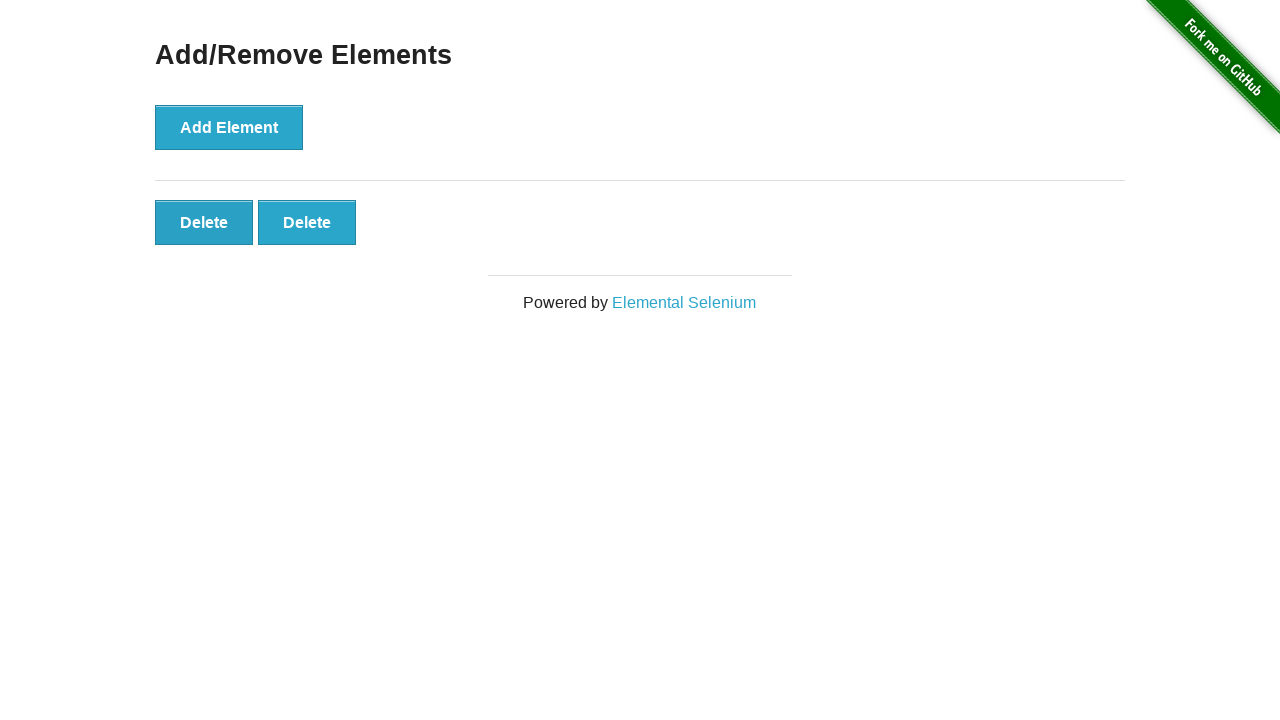

Waited 500ms for element to be removed
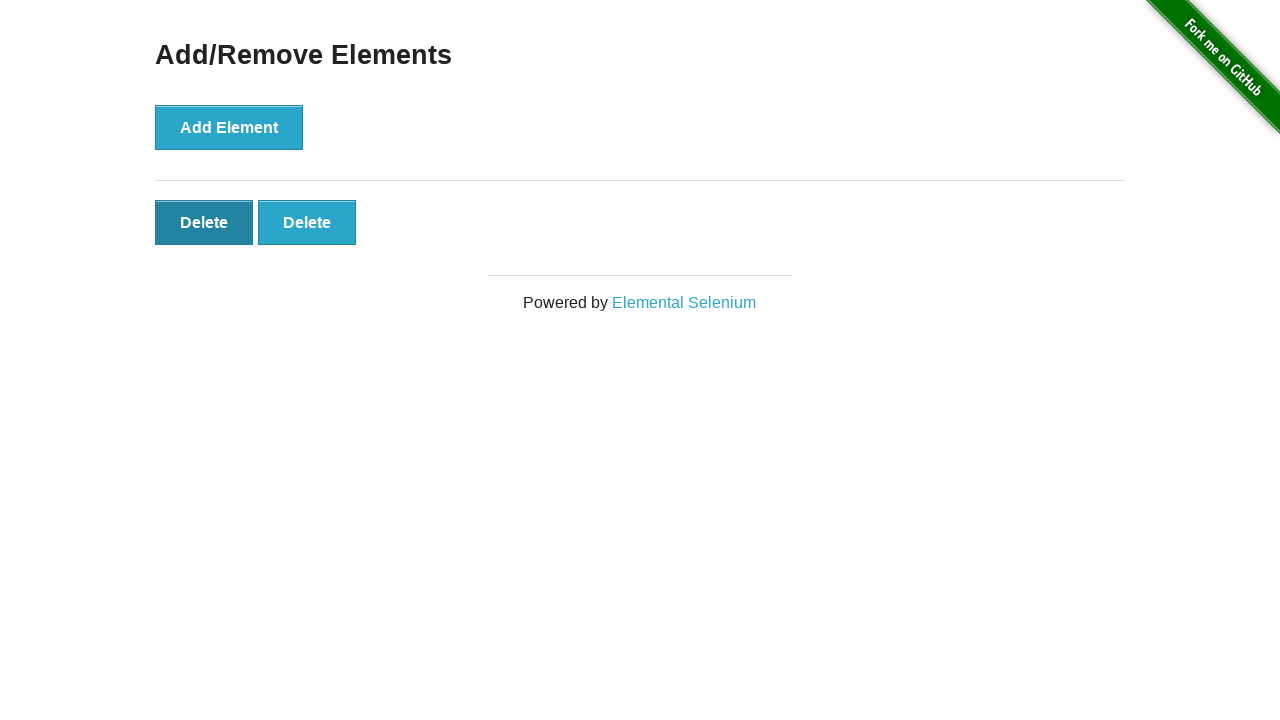

Clicked 'Delete' button to remove added element at (204, 222) on button[onclick='deleteElement()']
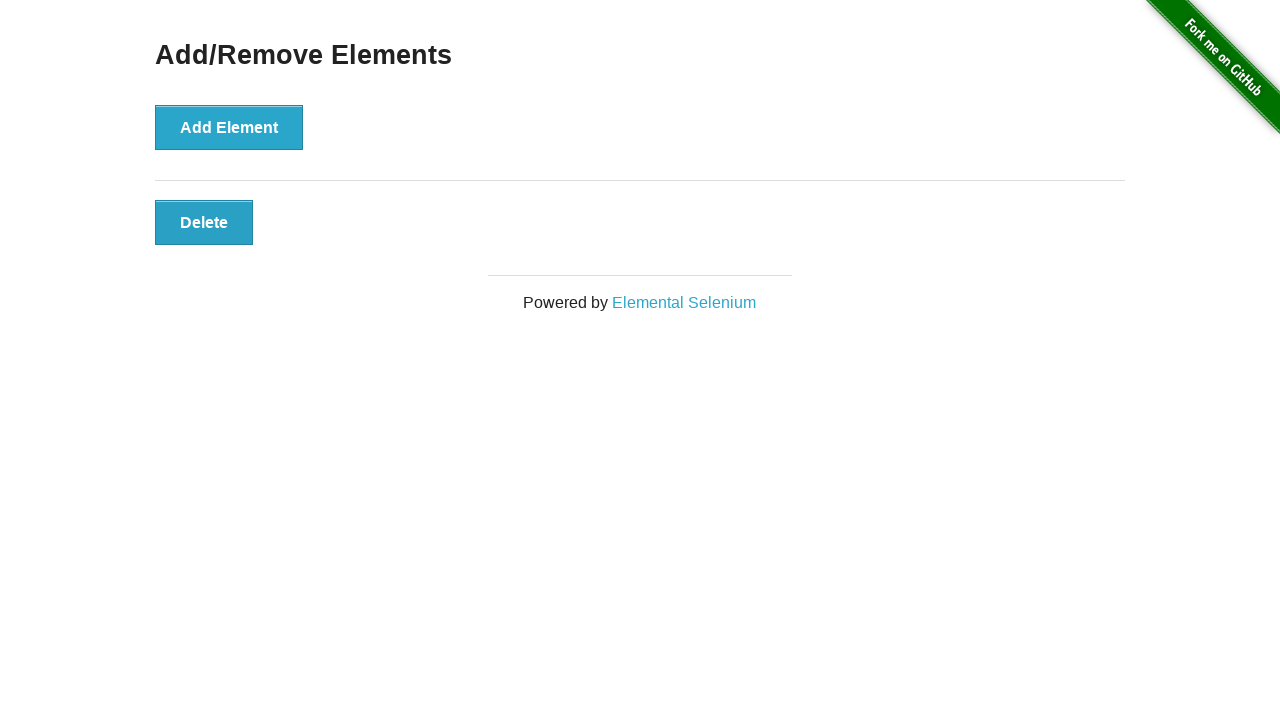

Waited 500ms for element to be removed
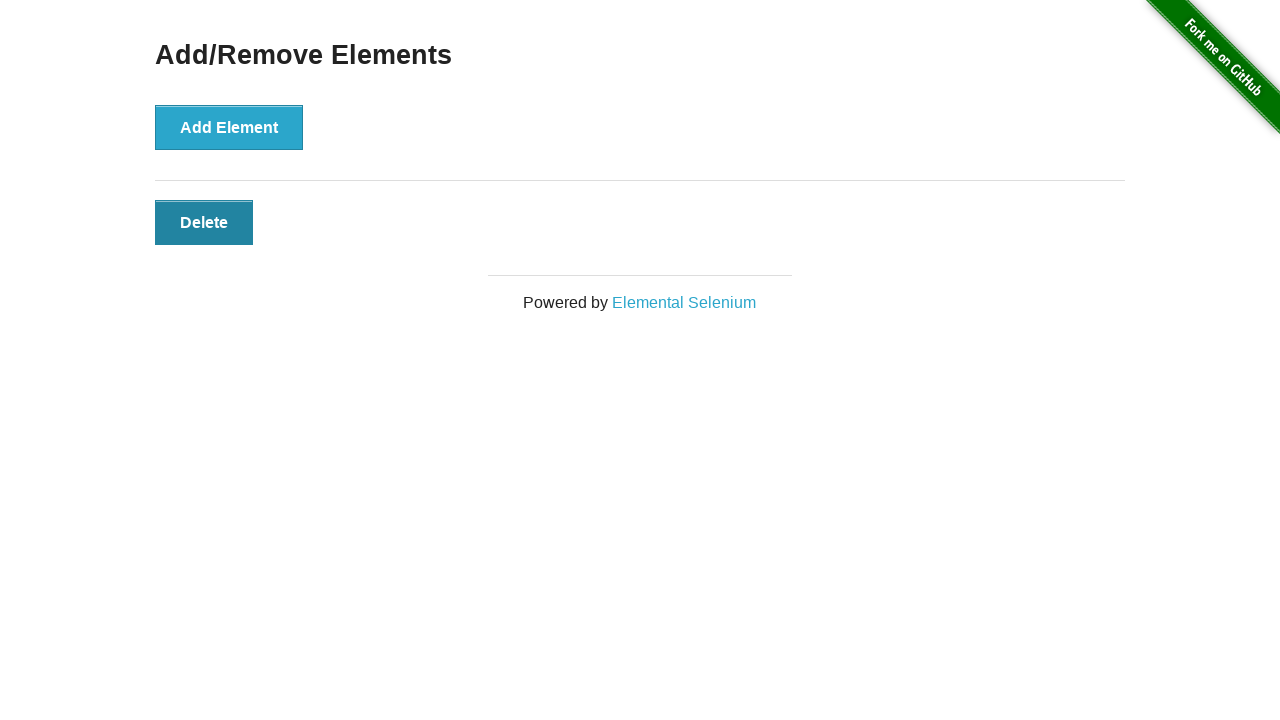

Clicked 'Delete' button to remove added element at (204, 222) on button[onclick='deleteElement()']
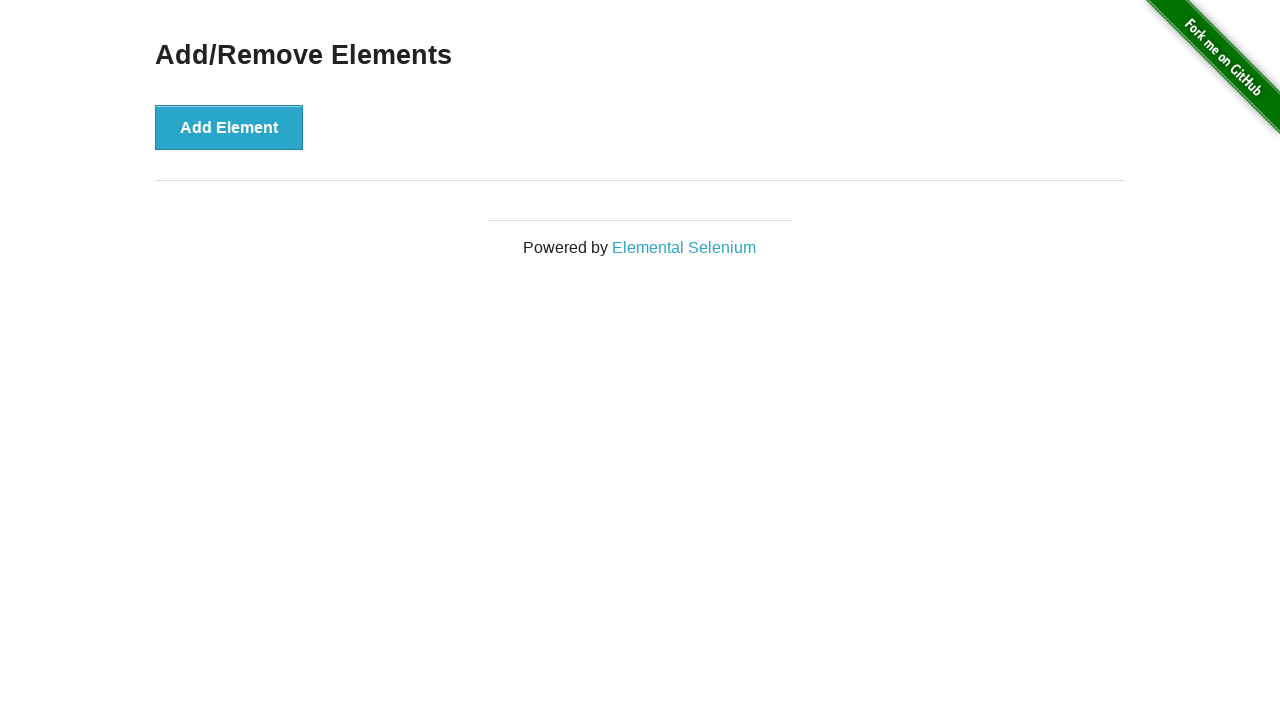

Waited 500ms for element to be removed
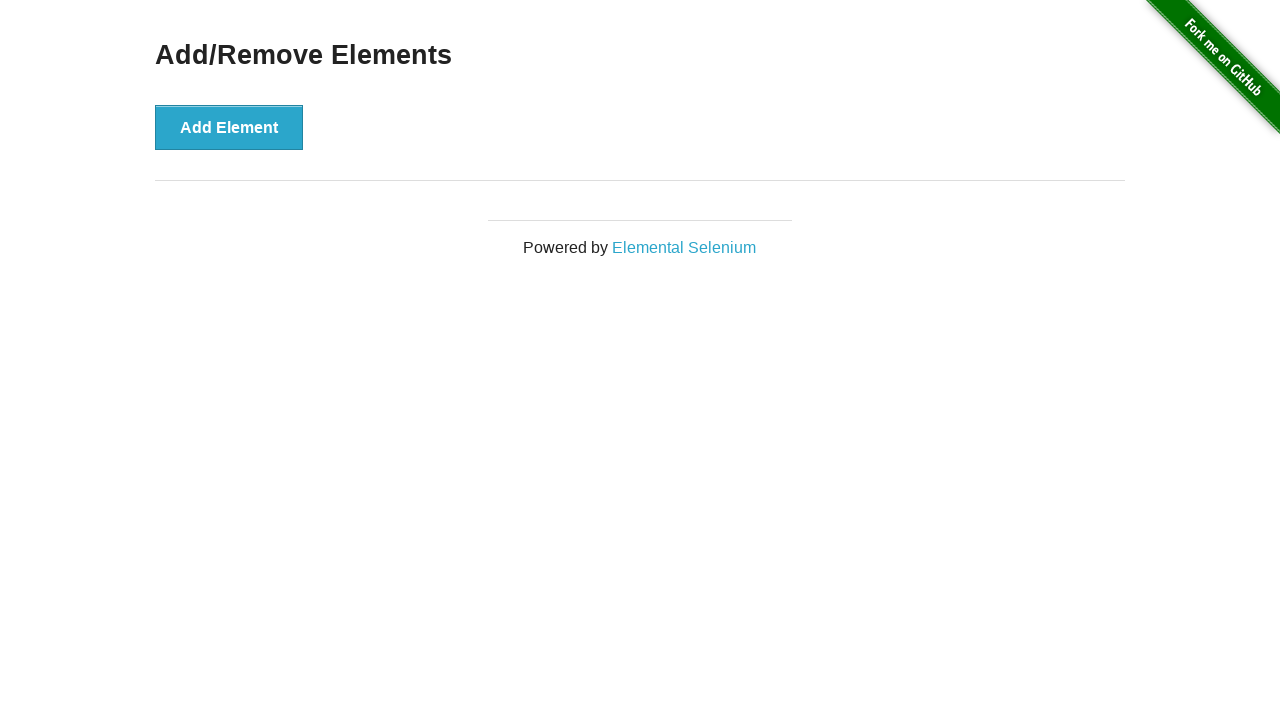

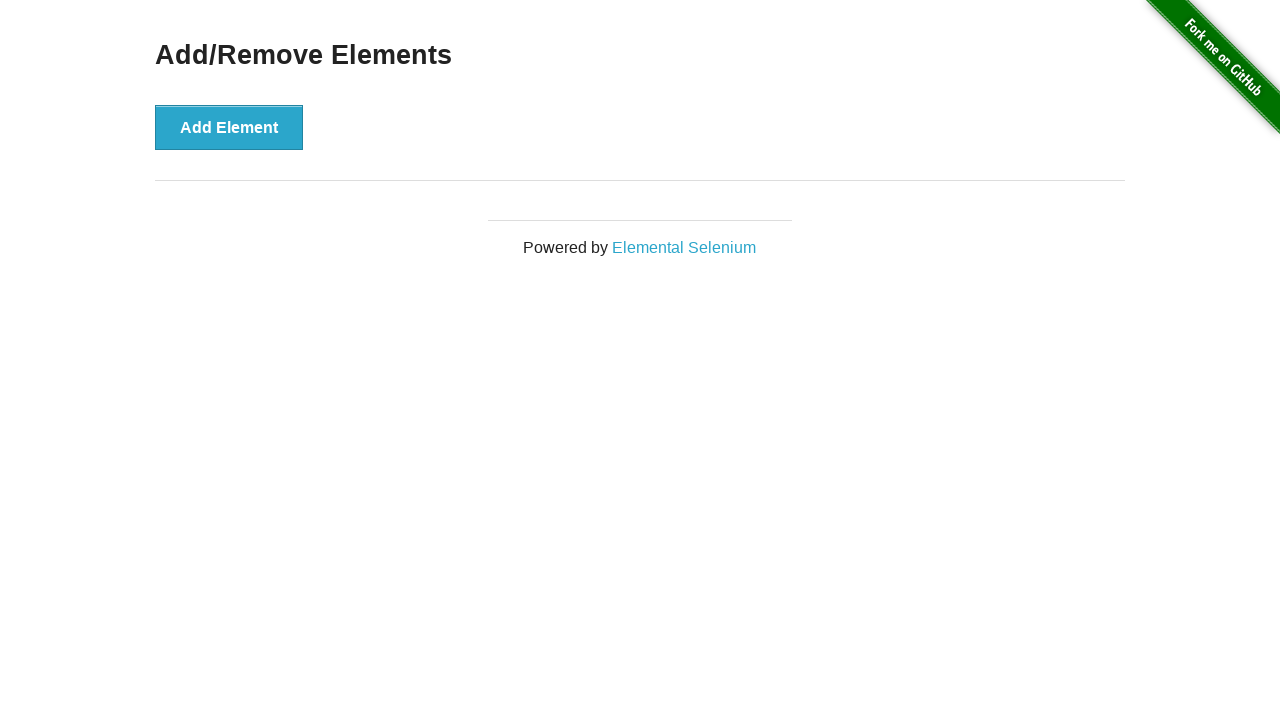